Tests dynamic dropdown autocomplete by entering a country code and selecting from suggestions

Starting URL: https://codenboxautomationlab.com/practice/

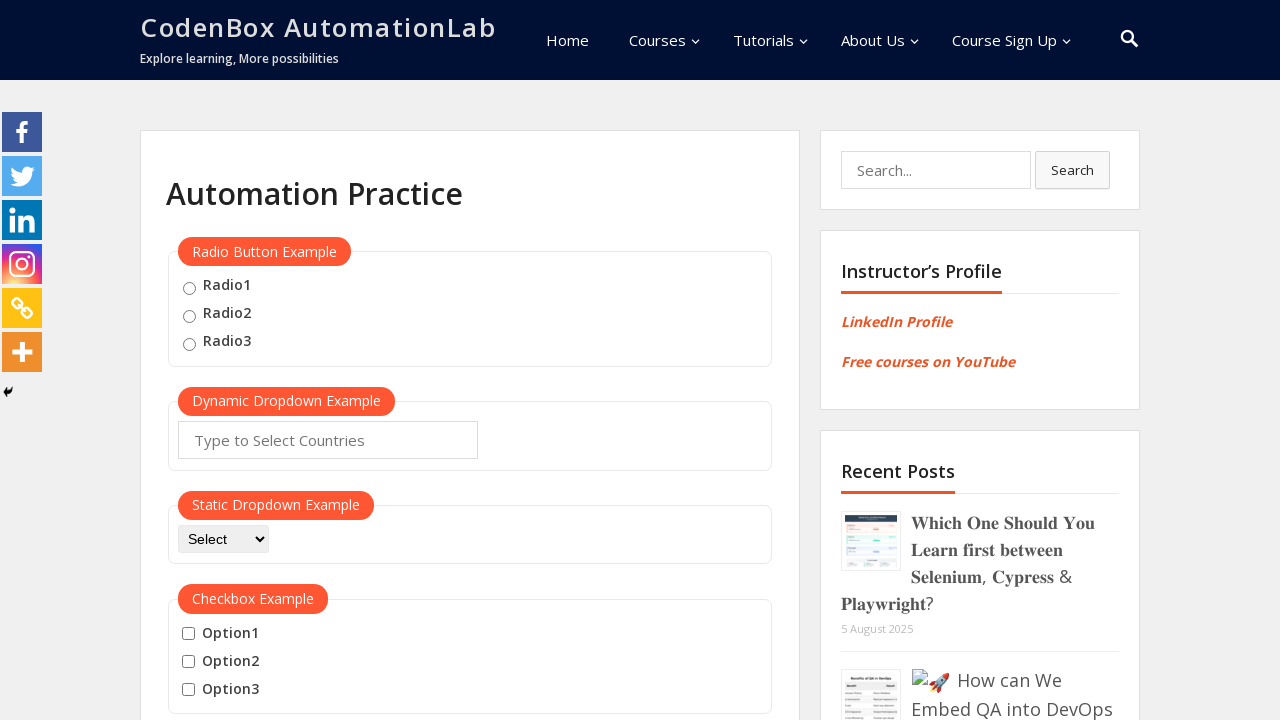

Filled autocomplete field with country code 'Om' on #autocomplete
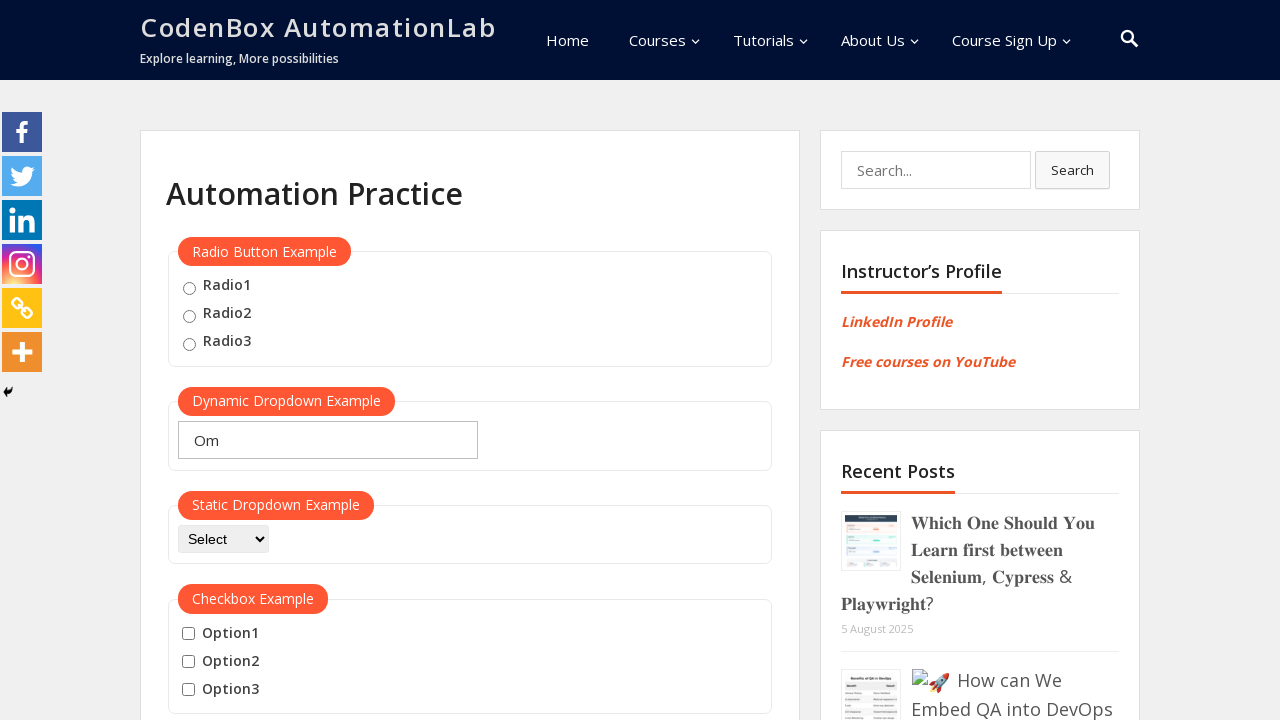

Pressed ArrowDown to navigate to first suggestion on #autocomplete
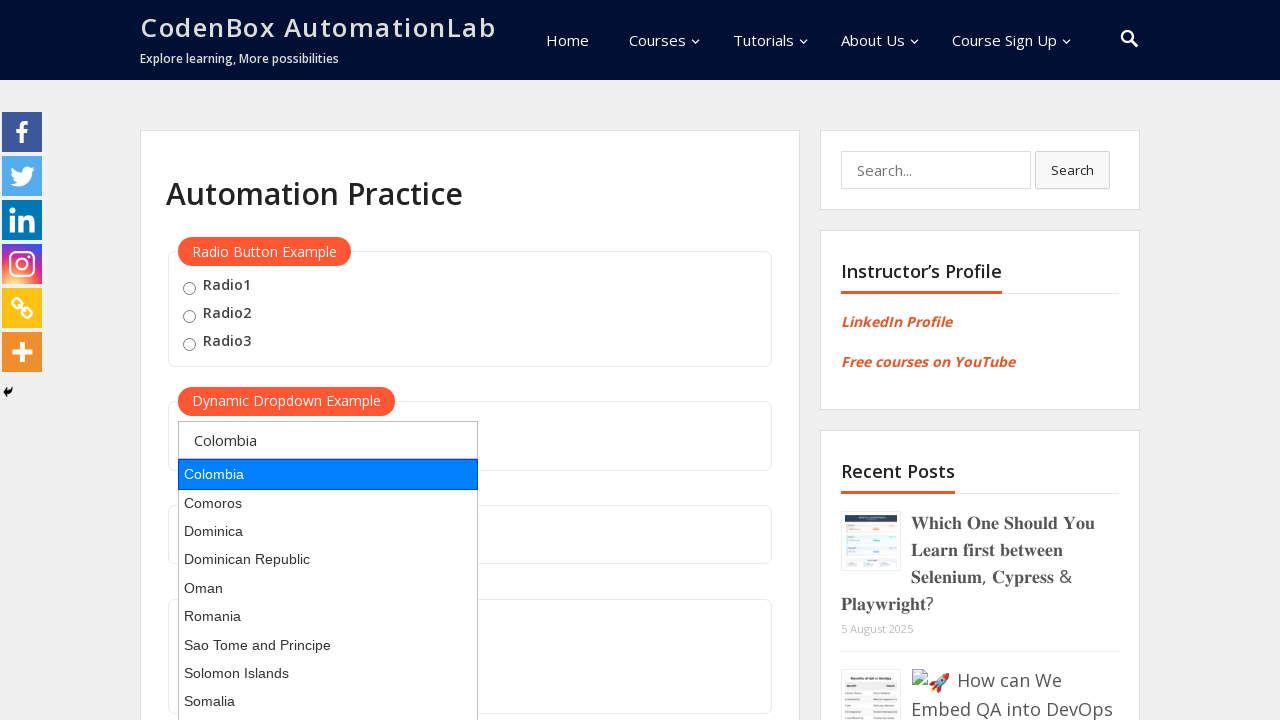

Pressed Enter to select the highlighted suggestion on #autocomplete
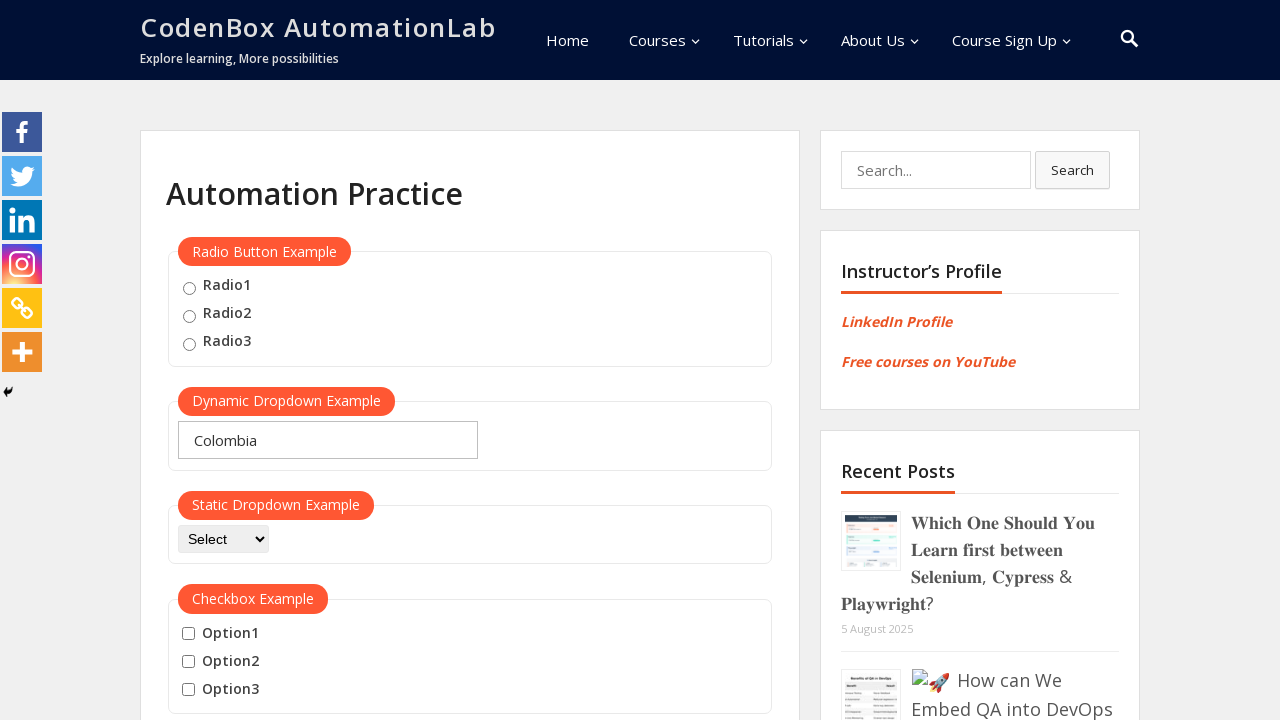

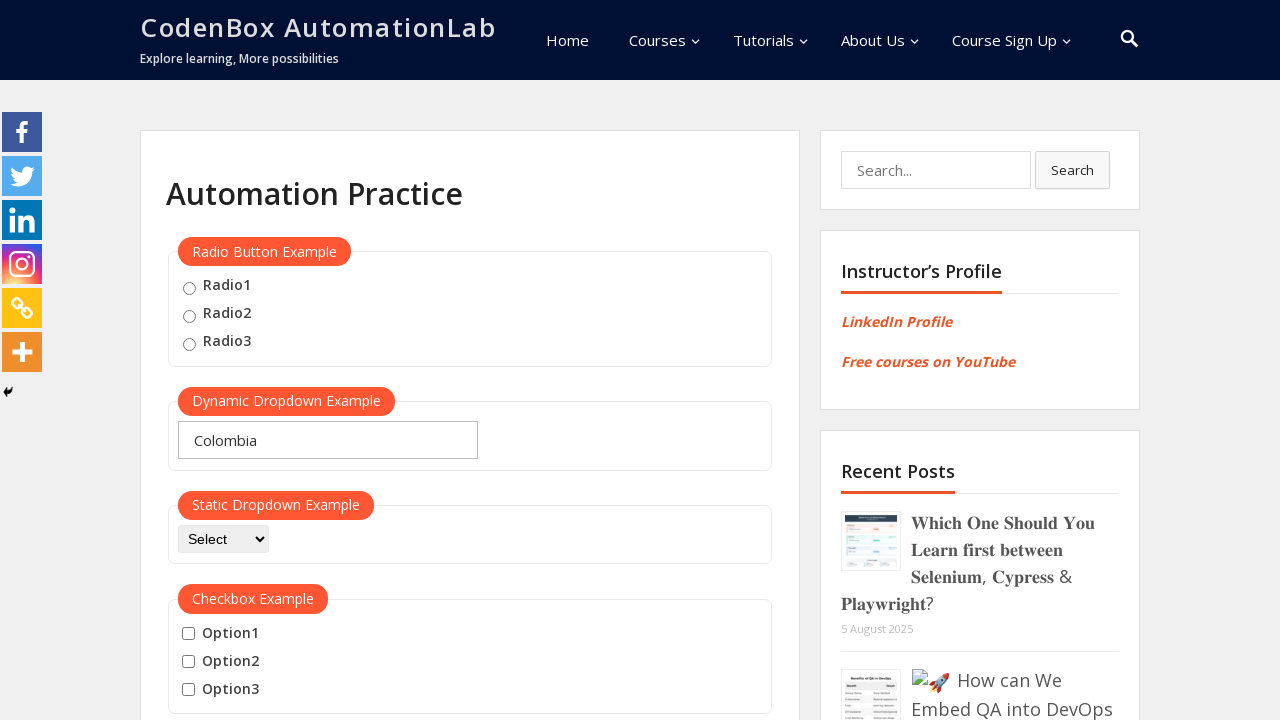